Opens the CNBC website and waits for the page to load

Starting URL: https://www.cnbc.com/

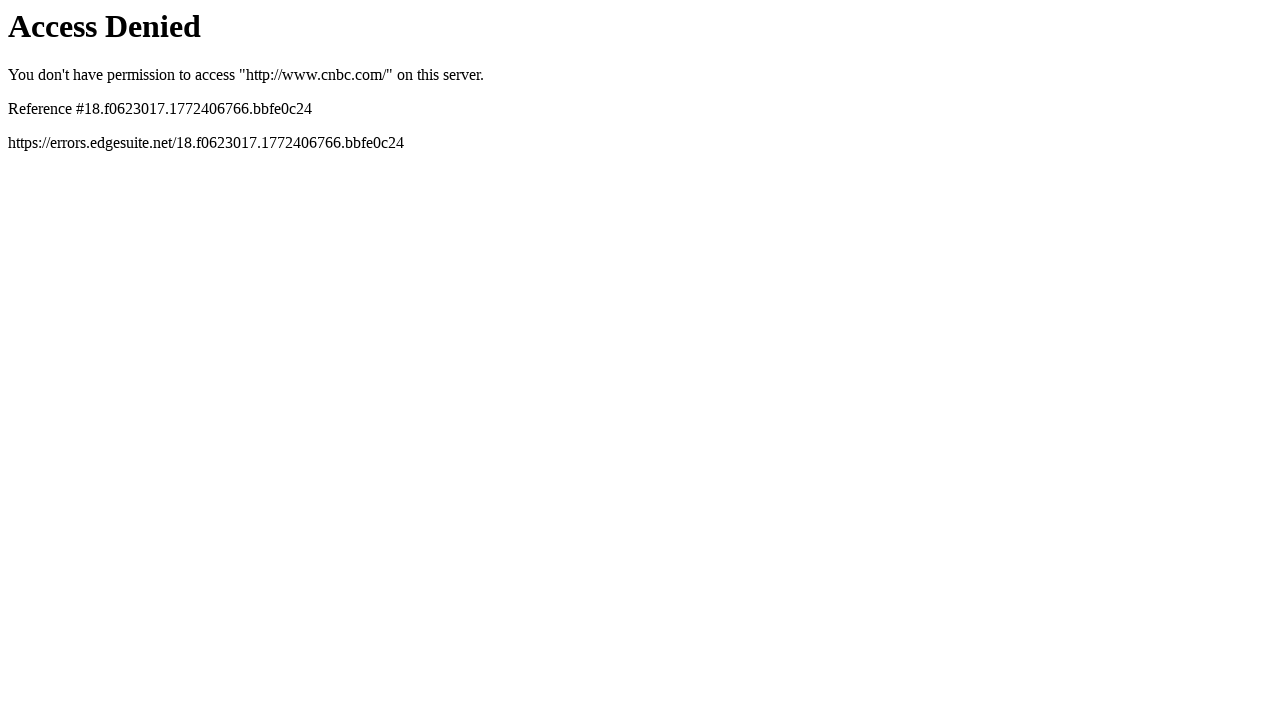

Navigated to CNBC website
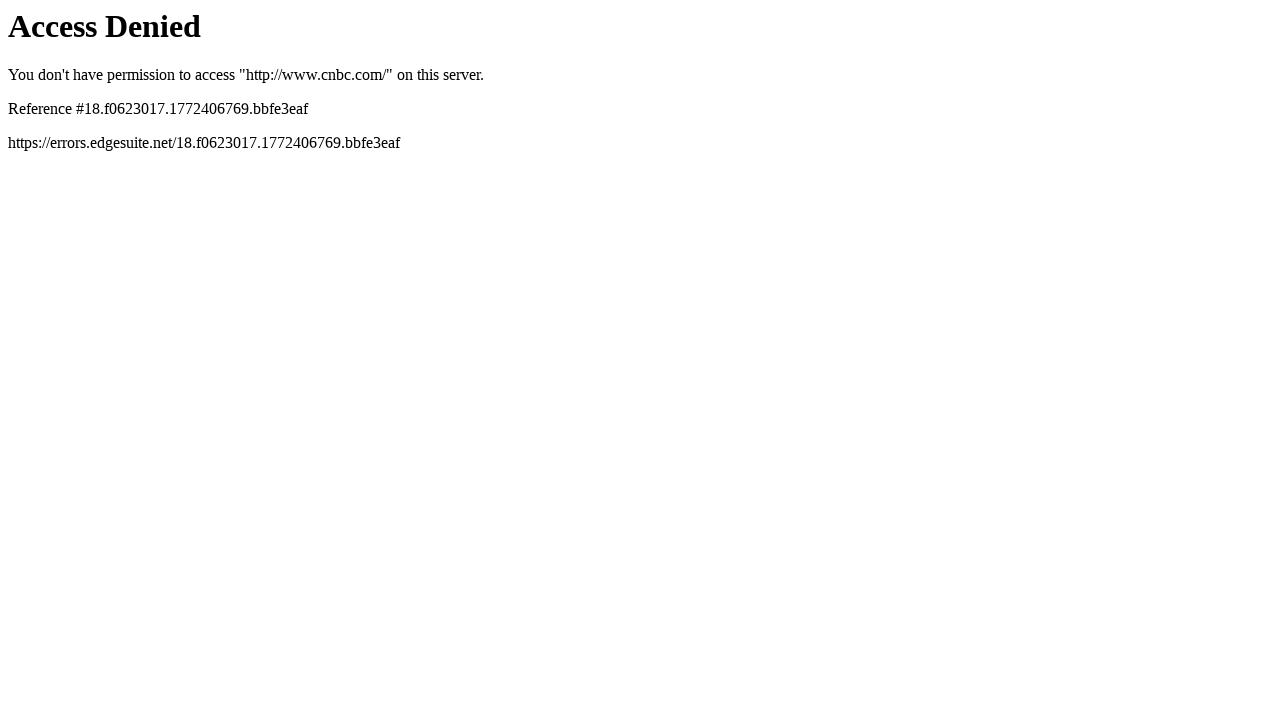

Page DOM content loaded
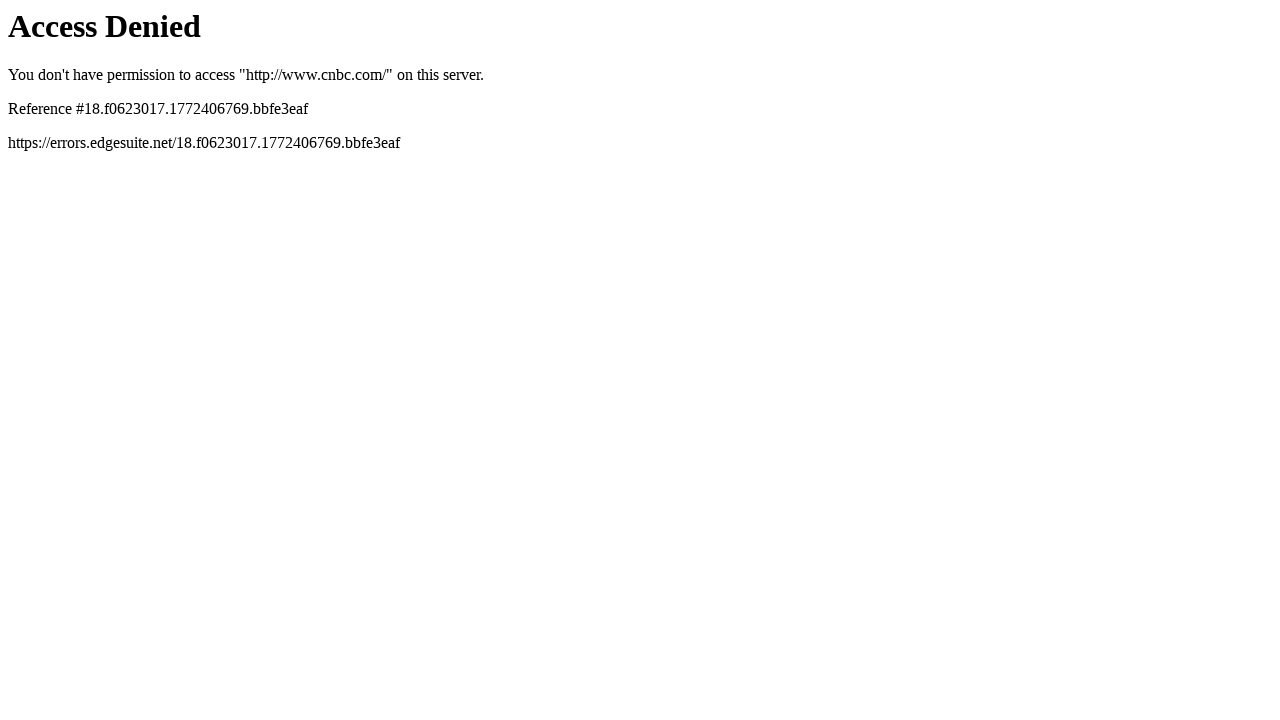

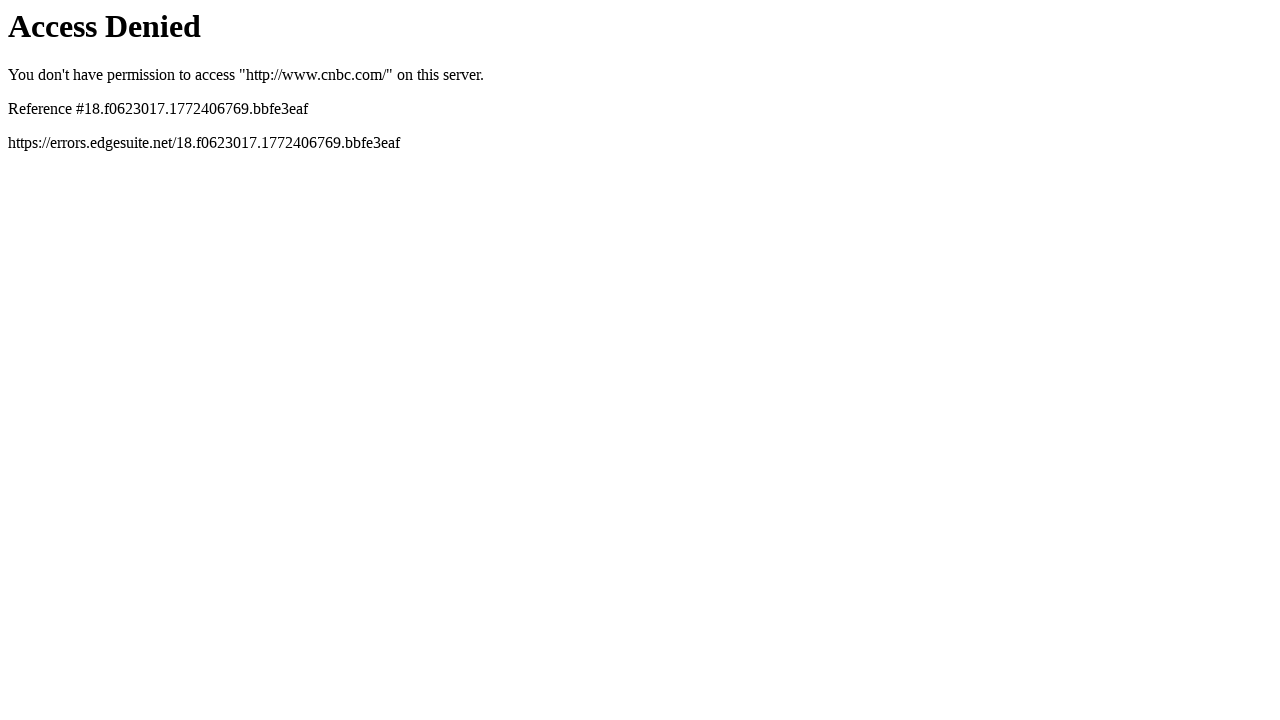